Tests checkbox interactions including selecting, deselecting, and verifying multiple checkboxes on a form

Starting URL: https://automationfc.github.io/multiple-fields/

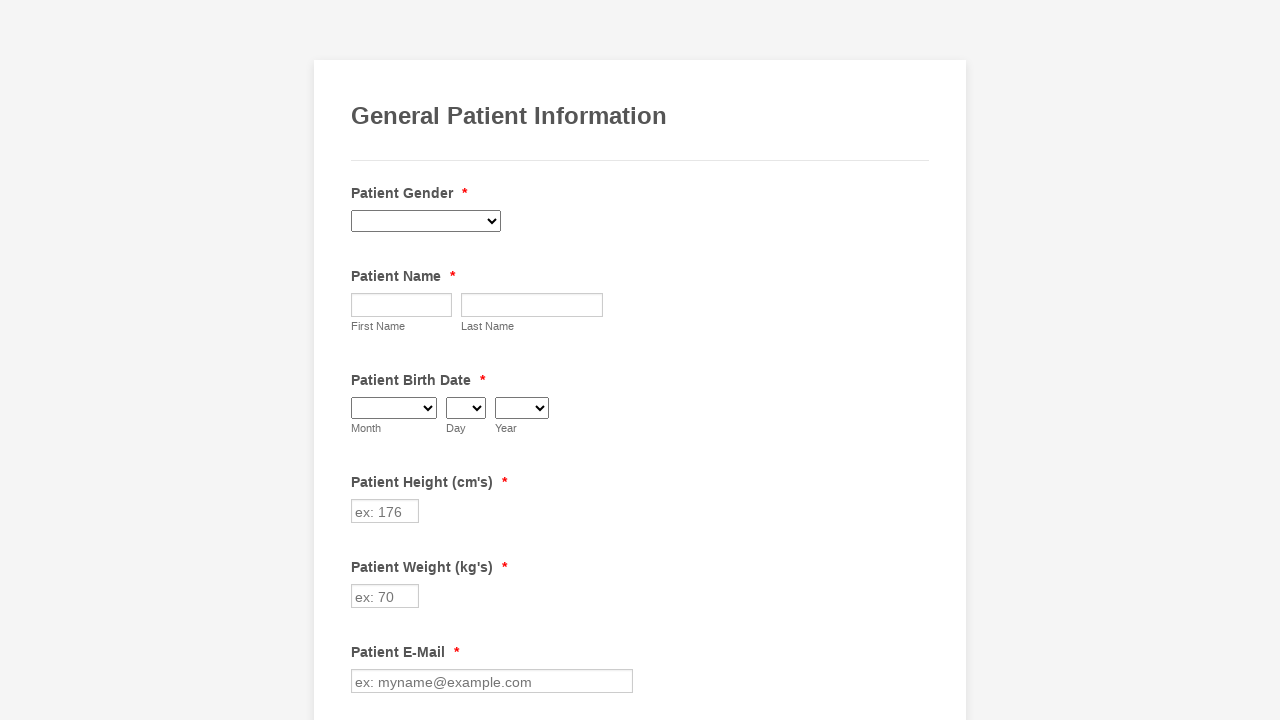

Selected Diabetes checkbox at (362, 360) on xpath=//input[@value='Diabetes']
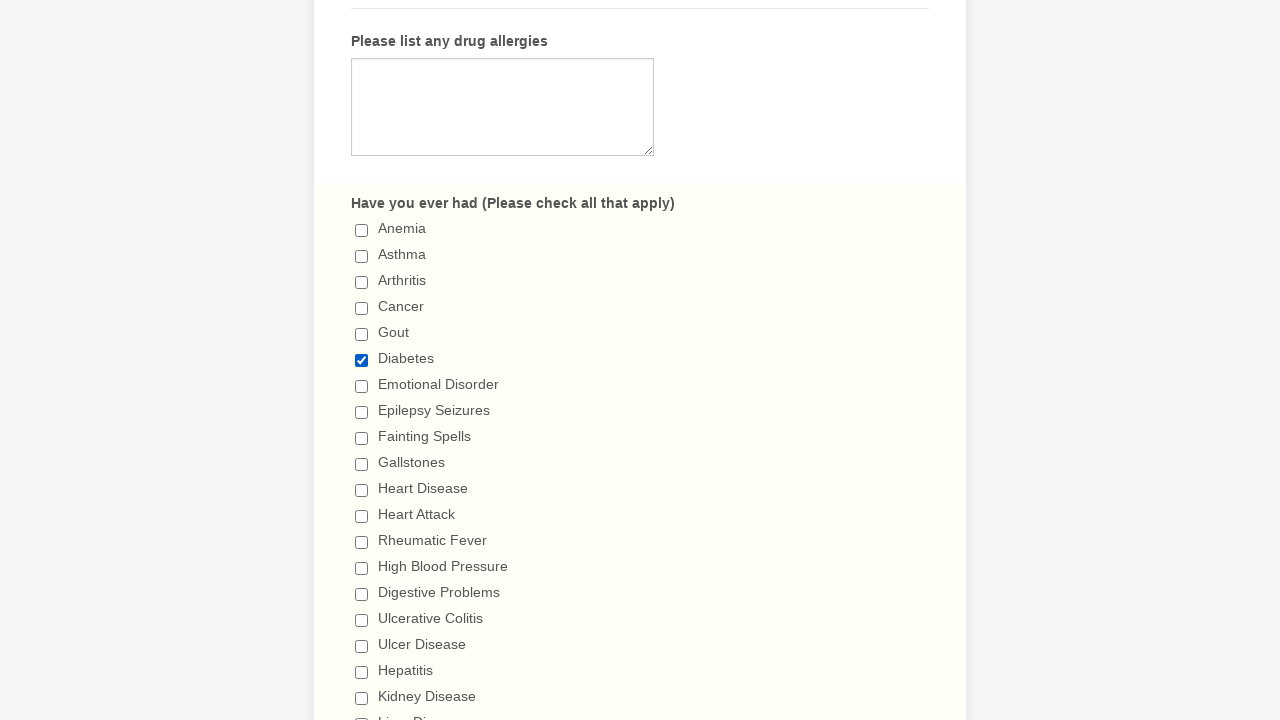

Deselected Diabetes checkbox at (362, 360) on xpath=//input[@value='Diabetes']
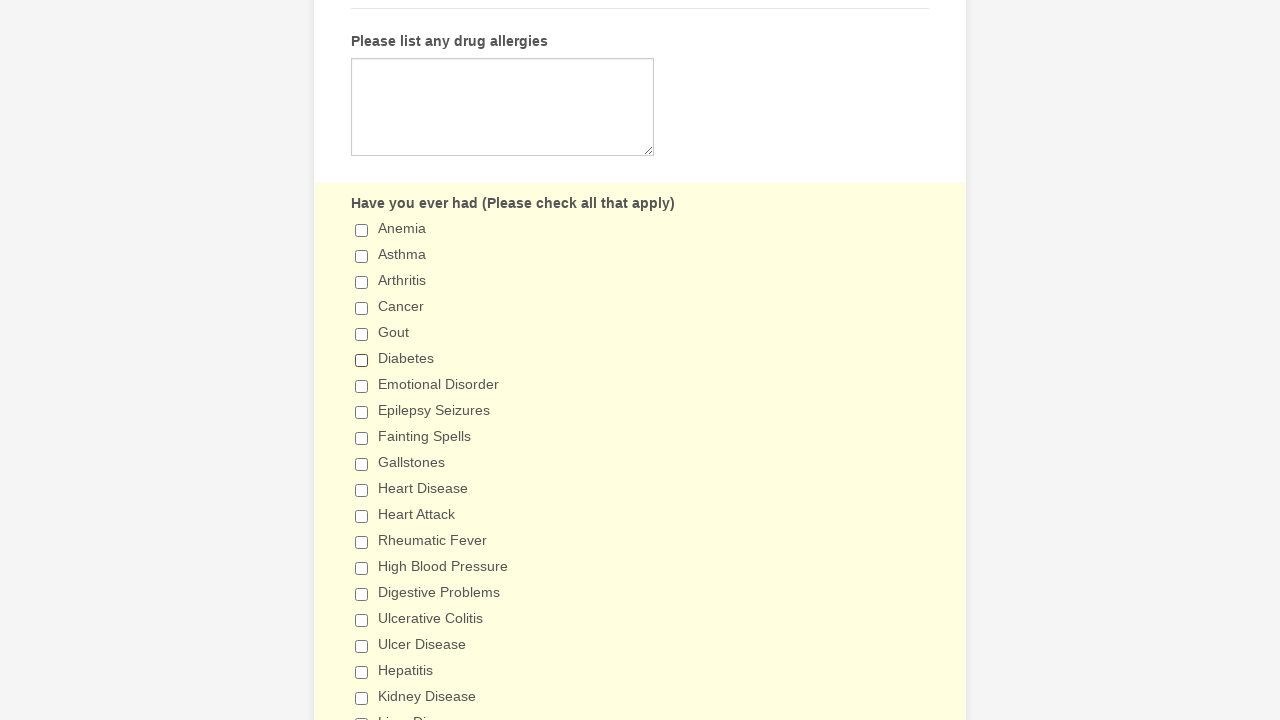

Retrieved all form checkboxes
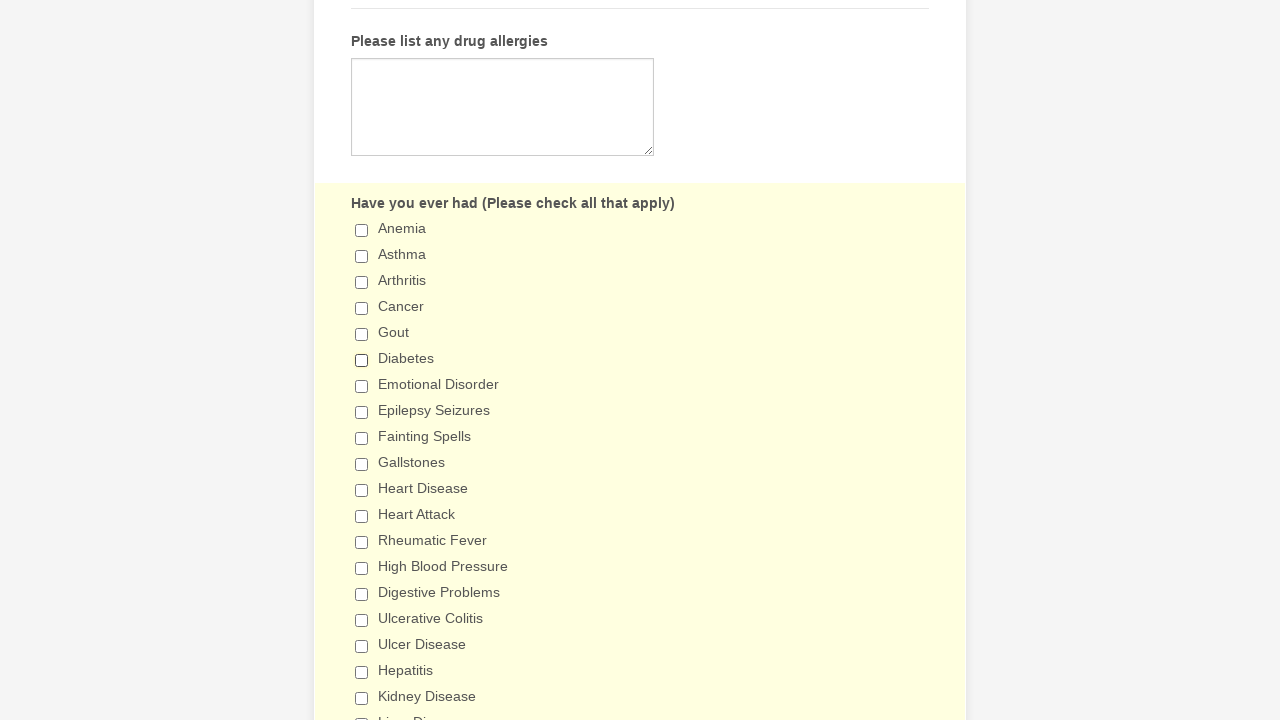

Selected a checkbox at (362, 230) on xpath=//input[@class='form-checkbox'] >> nth=0
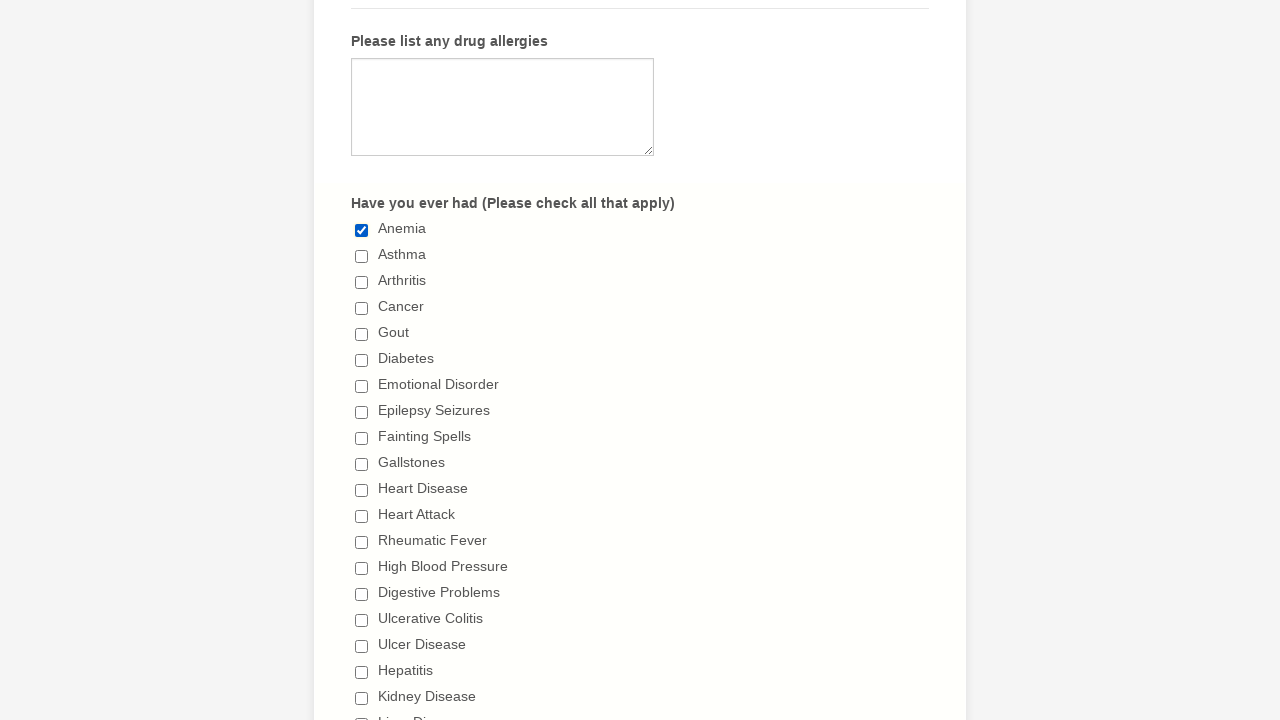

Selected a checkbox at (362, 256) on xpath=//input[@class='form-checkbox'] >> nth=1
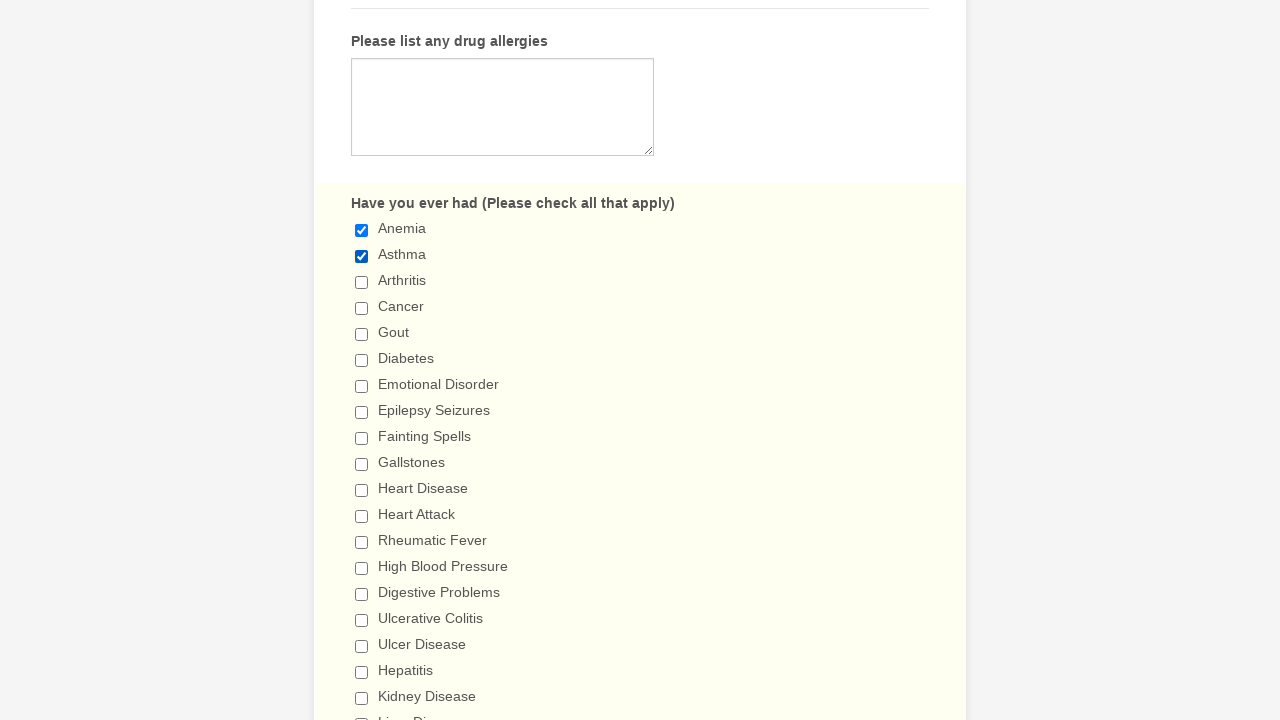

Selected a checkbox at (362, 282) on xpath=//input[@class='form-checkbox'] >> nth=2
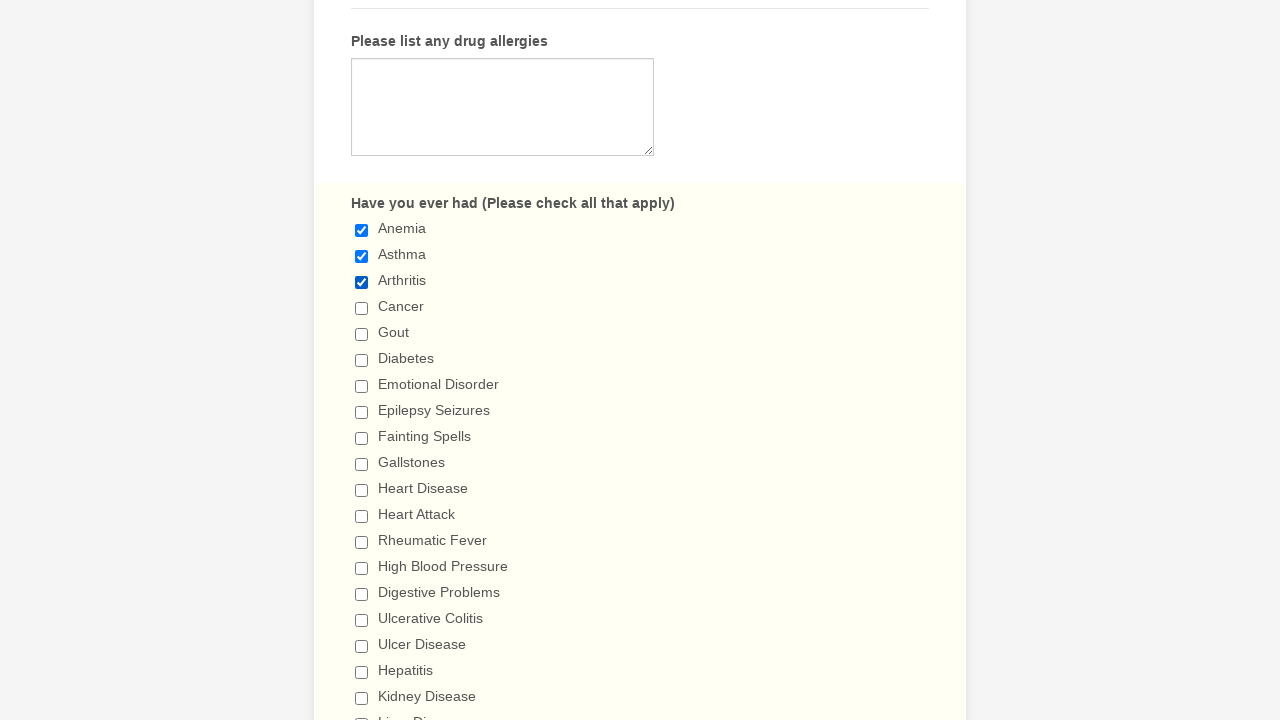

Selected a checkbox at (362, 308) on xpath=//input[@class='form-checkbox'] >> nth=3
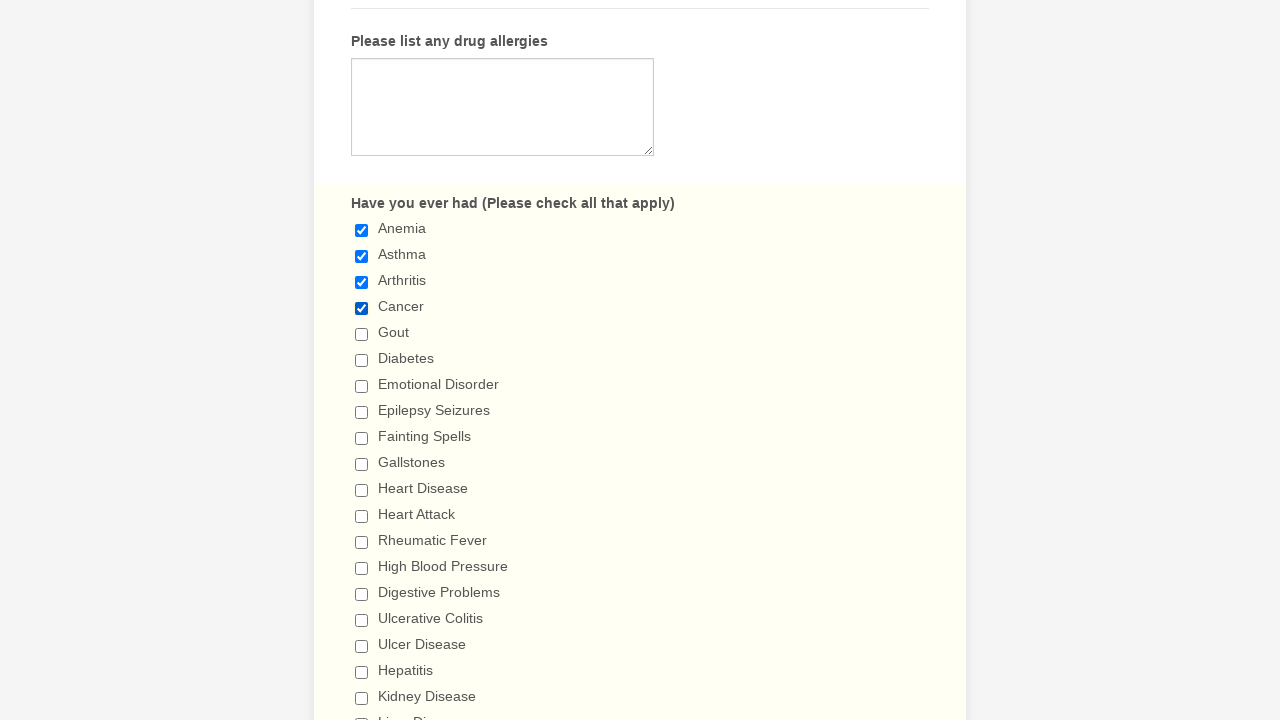

Selected a checkbox at (362, 334) on xpath=//input[@class='form-checkbox'] >> nth=4
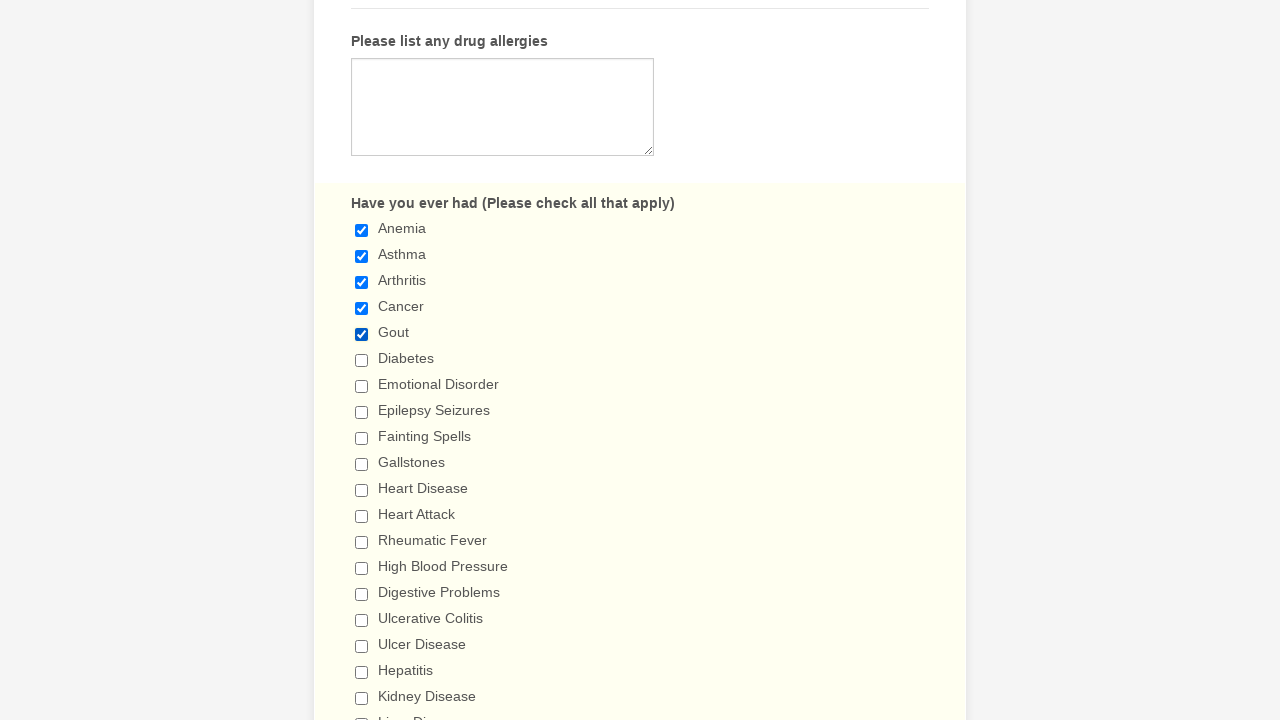

Selected a checkbox at (362, 360) on xpath=//input[@class='form-checkbox'] >> nth=5
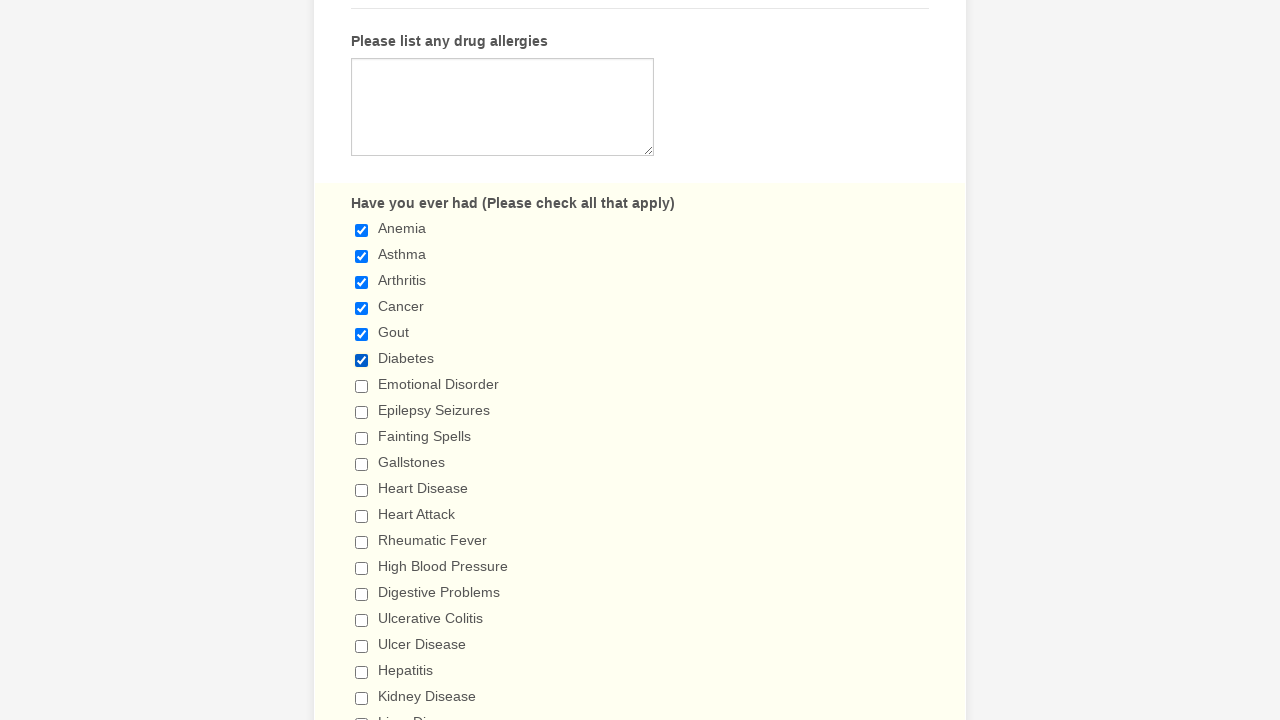

Selected a checkbox at (362, 386) on xpath=//input[@class='form-checkbox'] >> nth=6
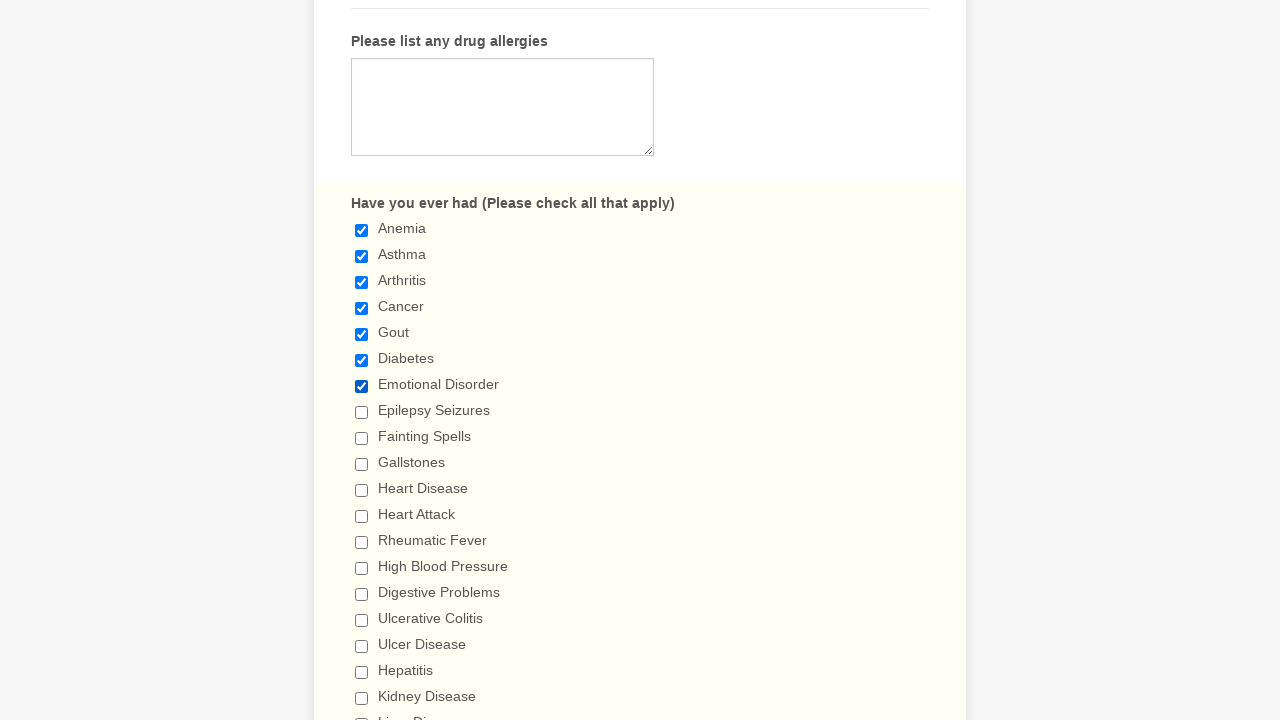

Selected a checkbox at (362, 412) on xpath=//input[@class='form-checkbox'] >> nth=7
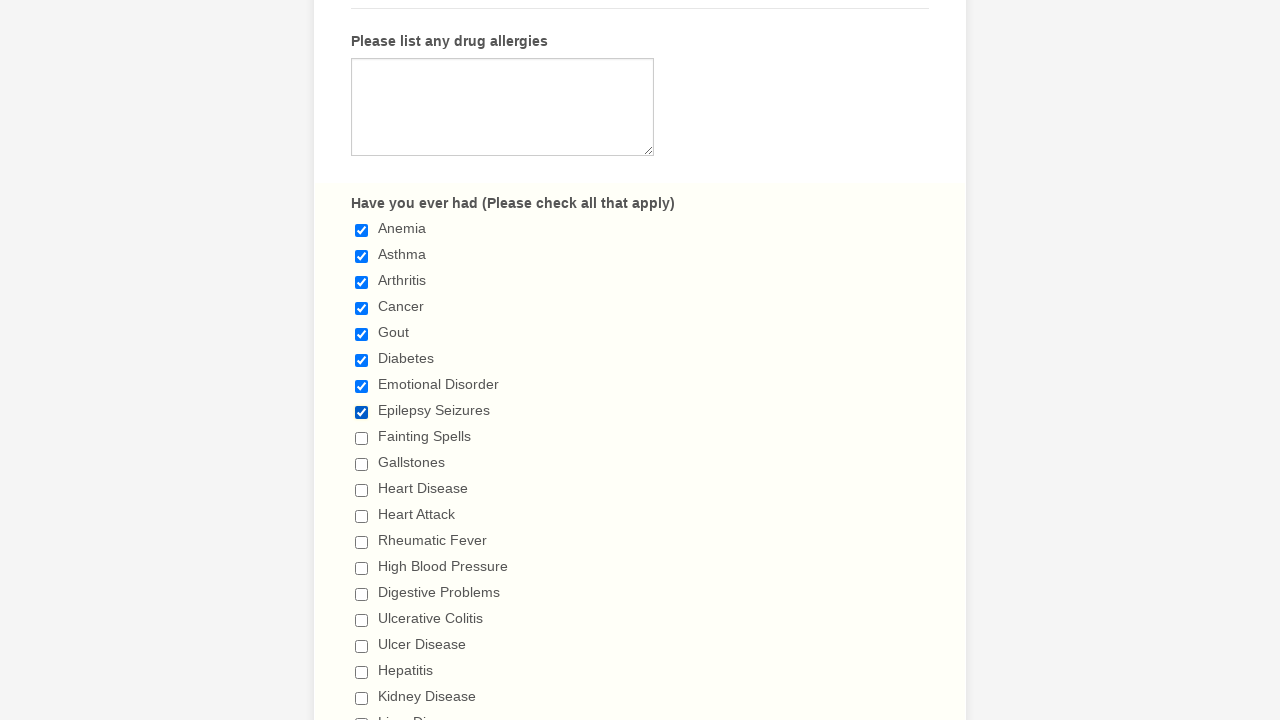

Selected a checkbox at (362, 438) on xpath=//input[@class='form-checkbox'] >> nth=8
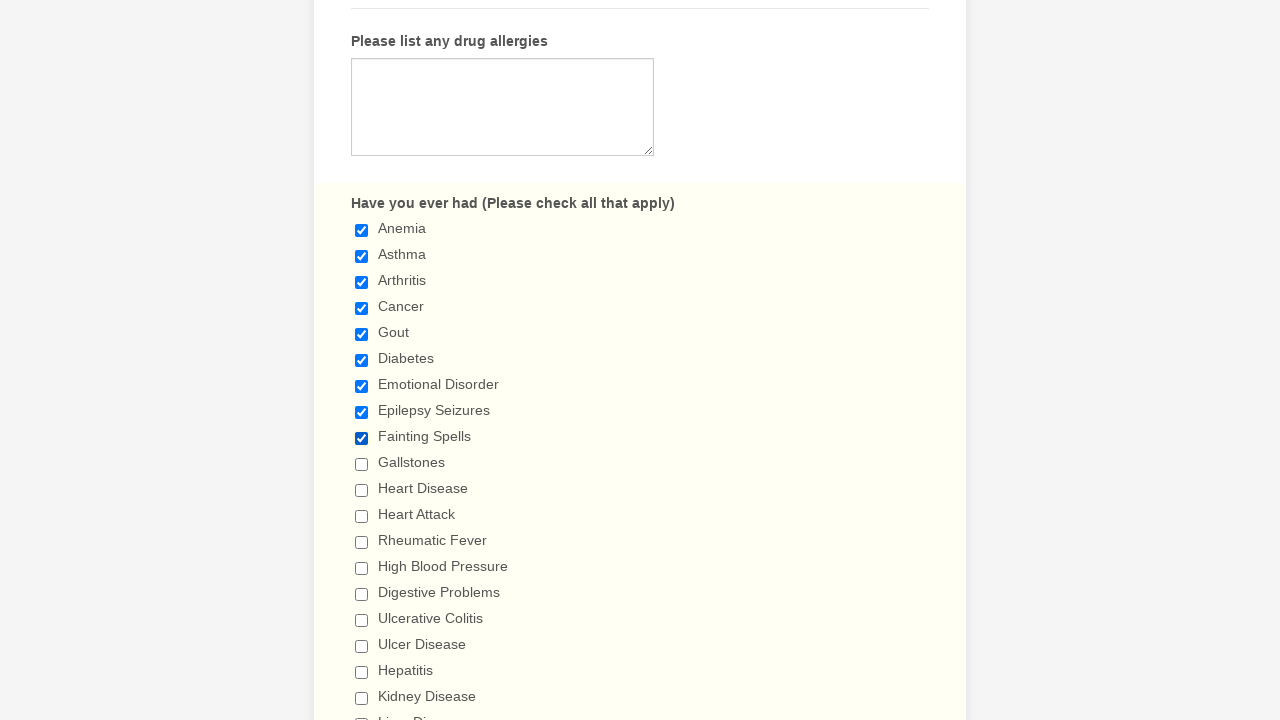

Selected a checkbox at (362, 464) on xpath=//input[@class='form-checkbox'] >> nth=9
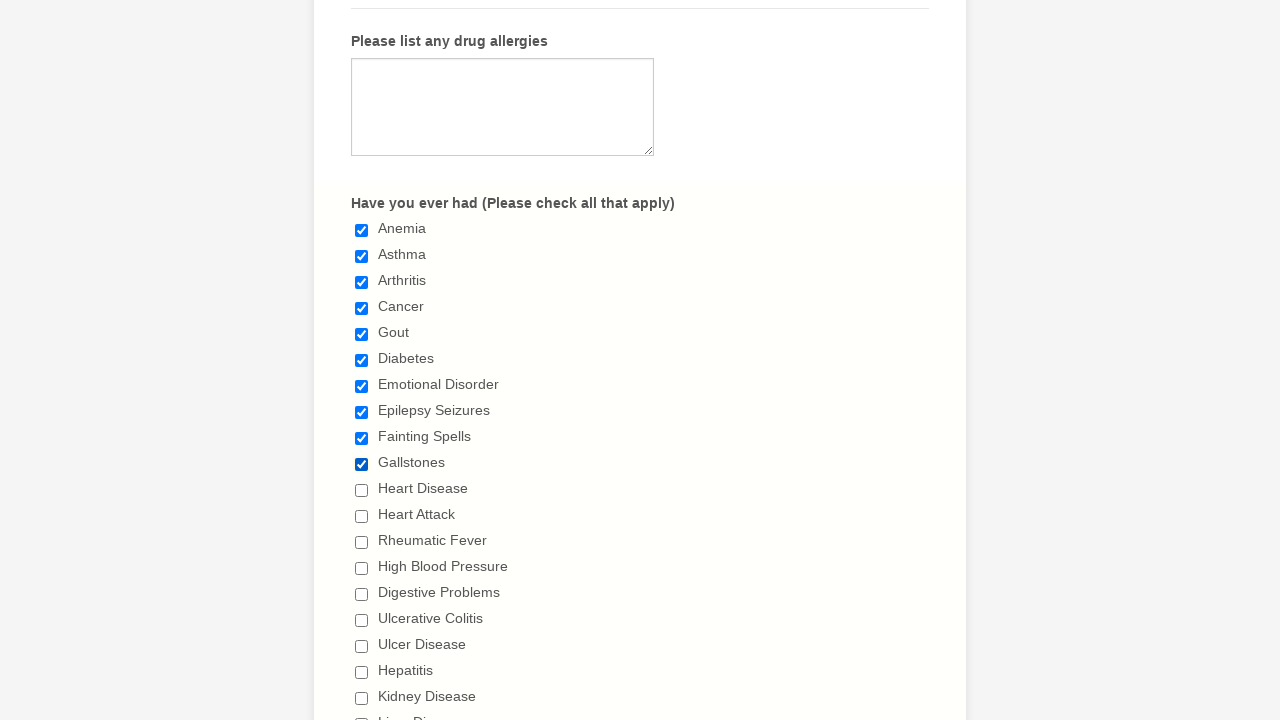

Selected a checkbox at (362, 490) on xpath=//input[@class='form-checkbox'] >> nth=10
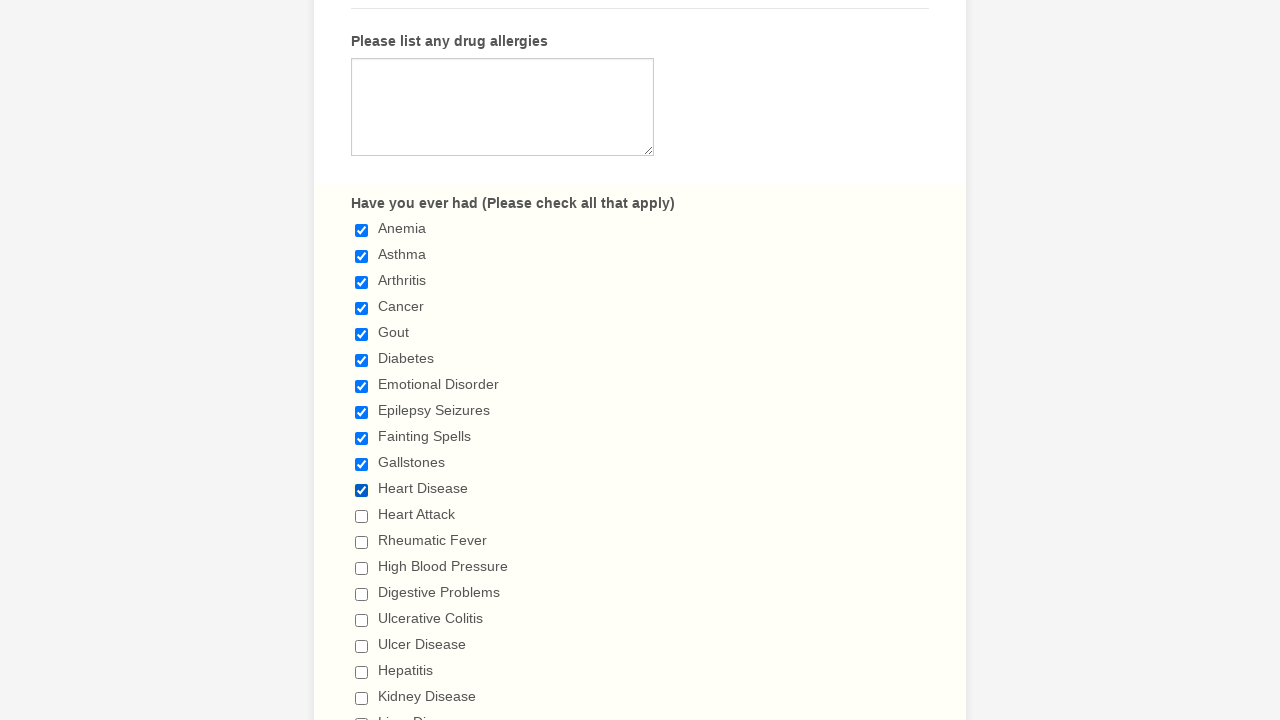

Selected a checkbox at (362, 516) on xpath=//input[@class='form-checkbox'] >> nth=11
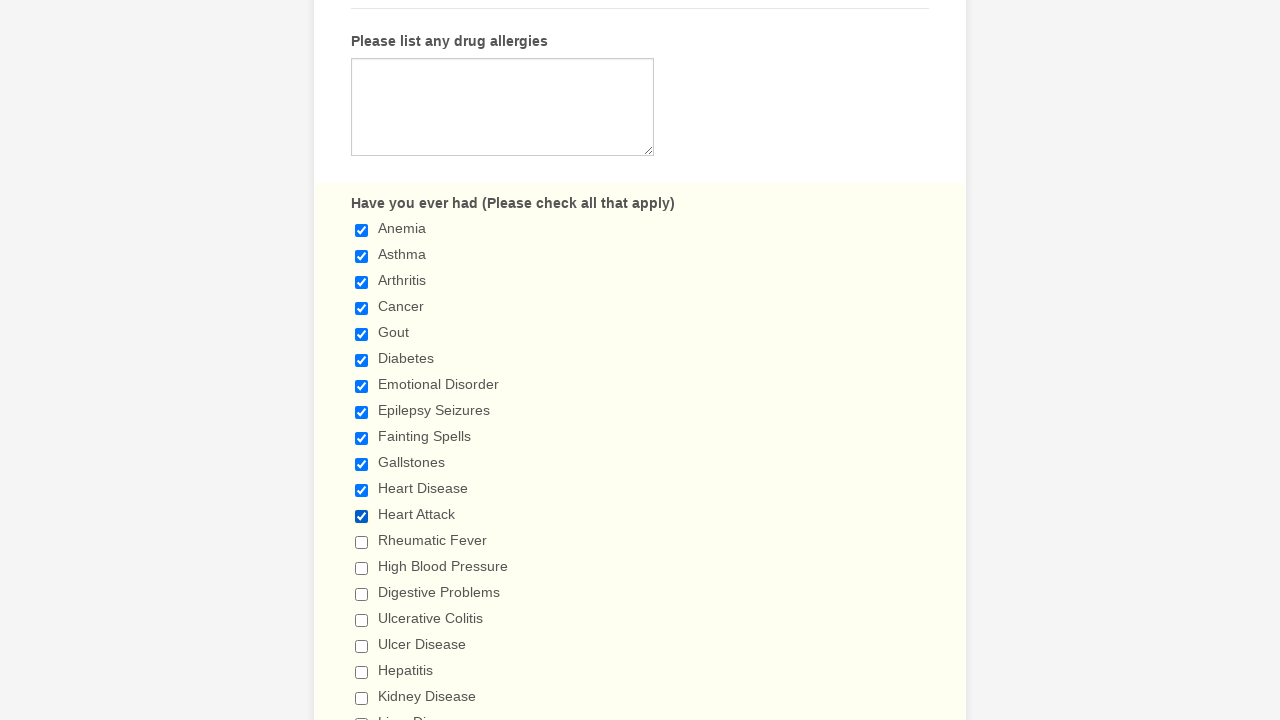

Selected a checkbox at (362, 542) on xpath=//input[@class='form-checkbox'] >> nth=12
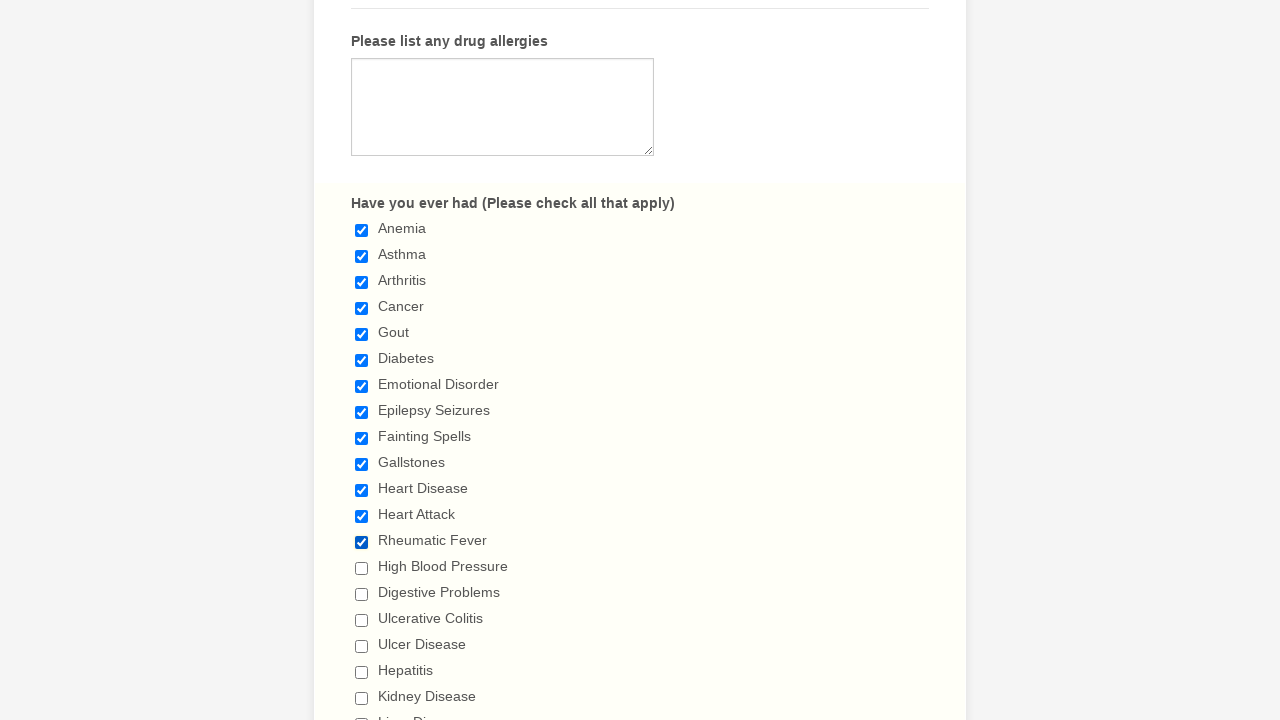

Selected a checkbox at (362, 568) on xpath=//input[@class='form-checkbox'] >> nth=13
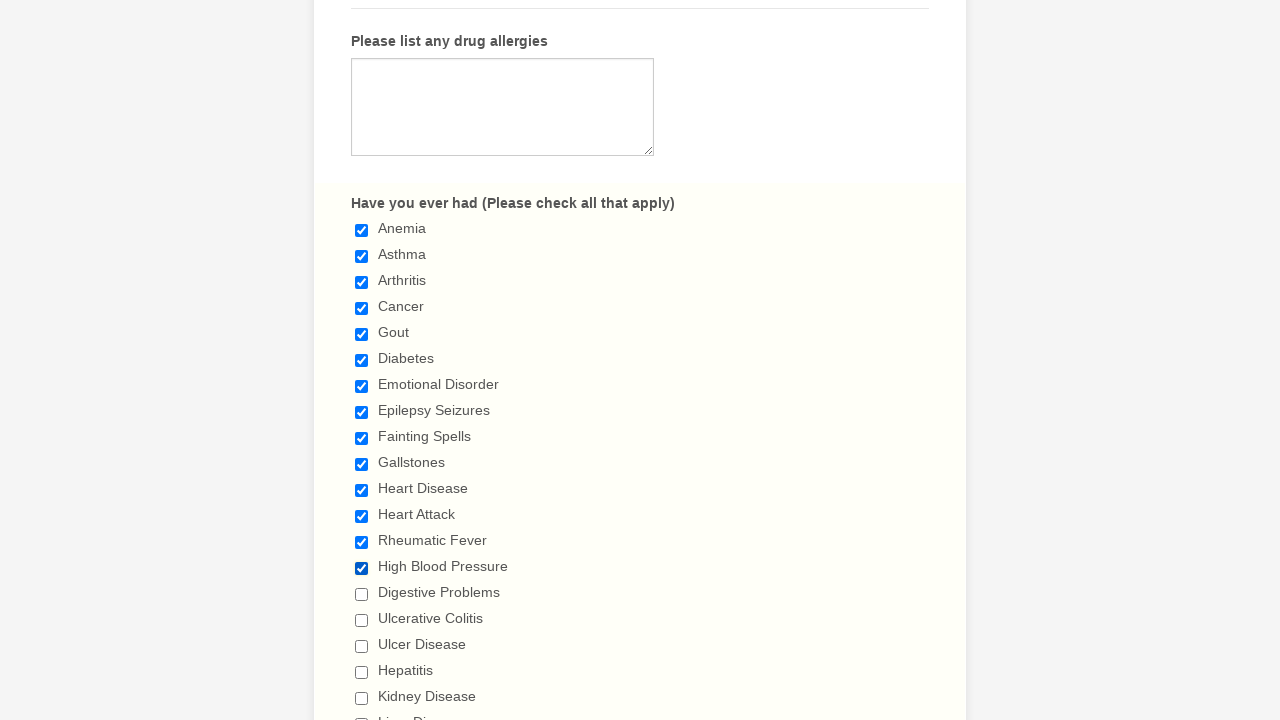

Selected a checkbox at (362, 594) on xpath=//input[@class='form-checkbox'] >> nth=14
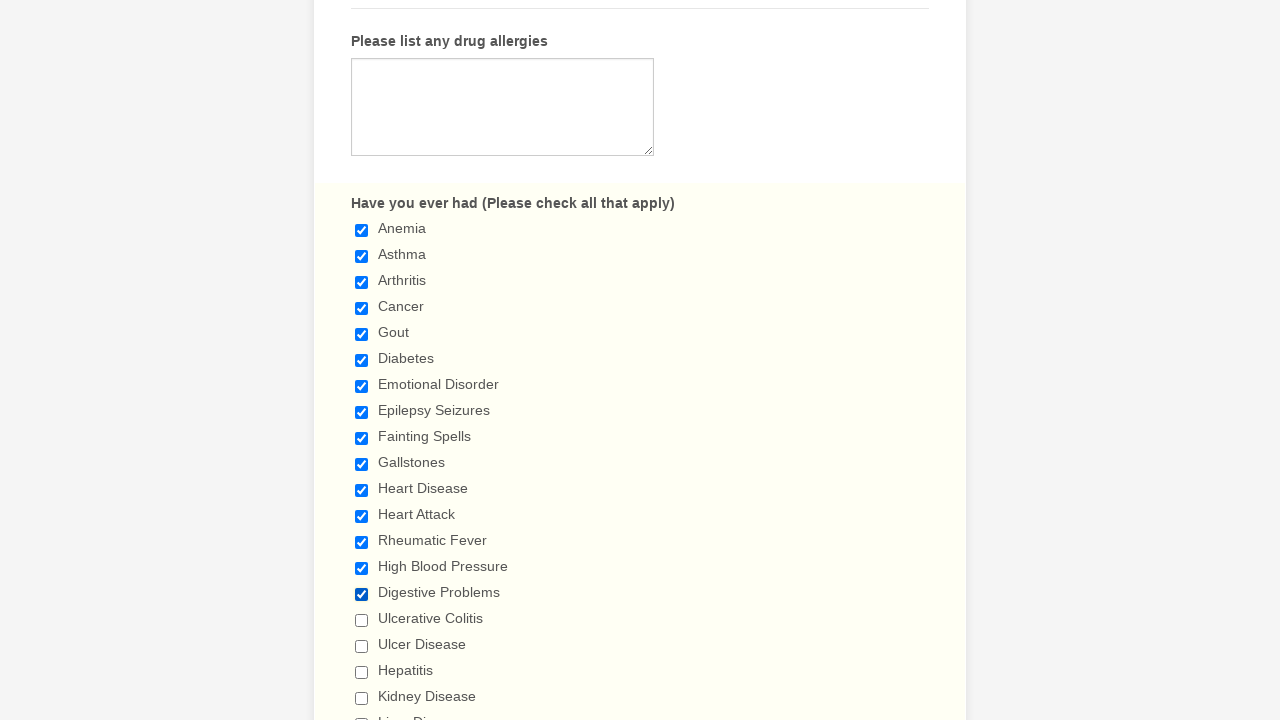

Selected a checkbox at (362, 620) on xpath=//input[@class='form-checkbox'] >> nth=15
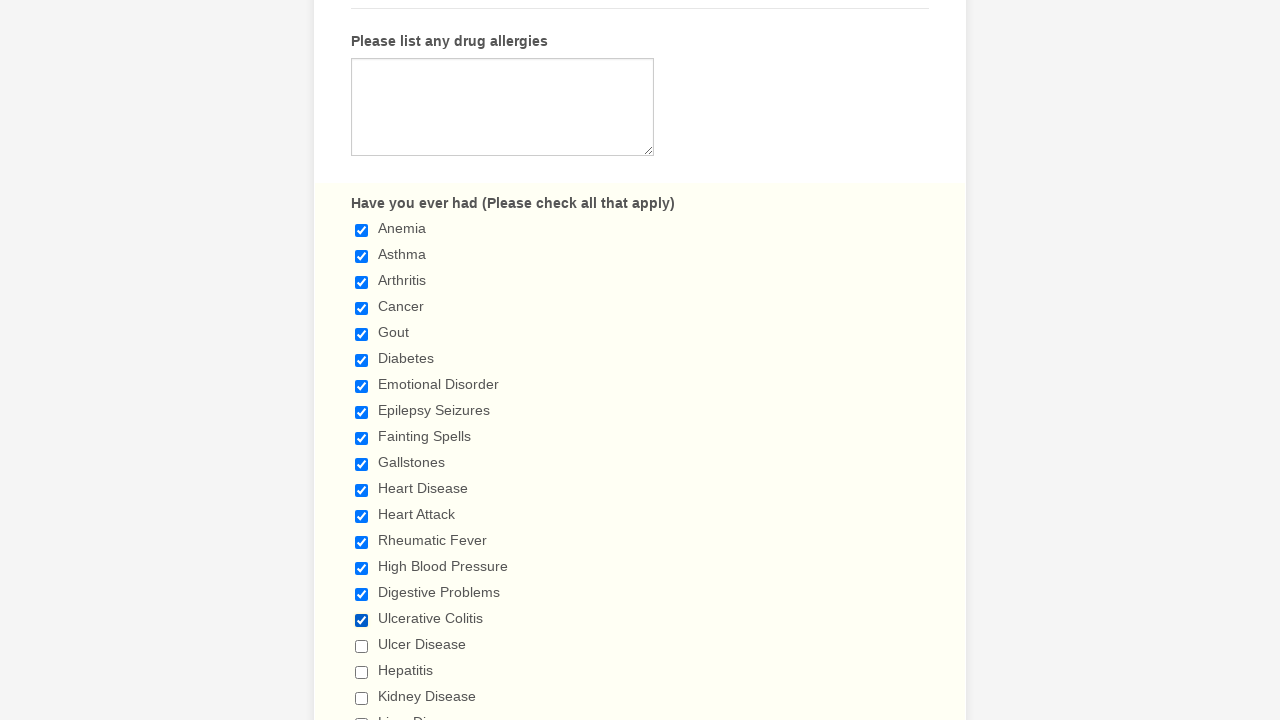

Selected a checkbox at (362, 646) on xpath=//input[@class='form-checkbox'] >> nth=16
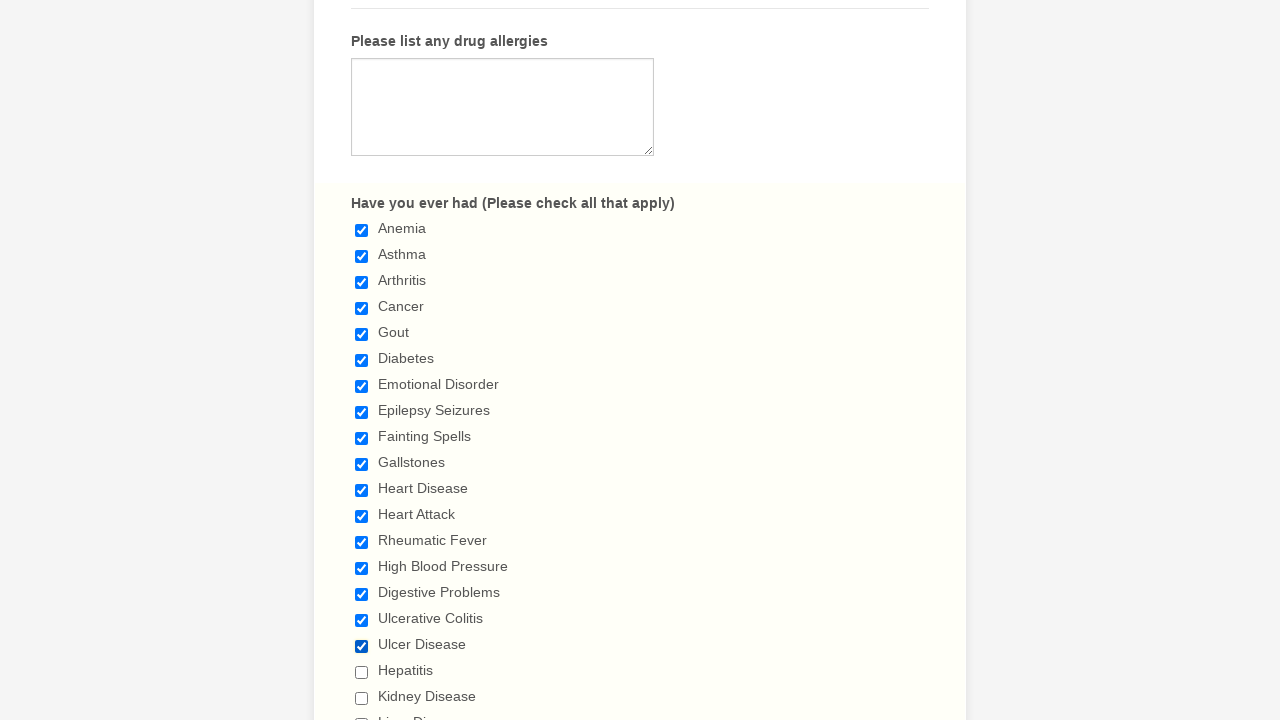

Selected a checkbox at (362, 672) on xpath=//input[@class='form-checkbox'] >> nth=17
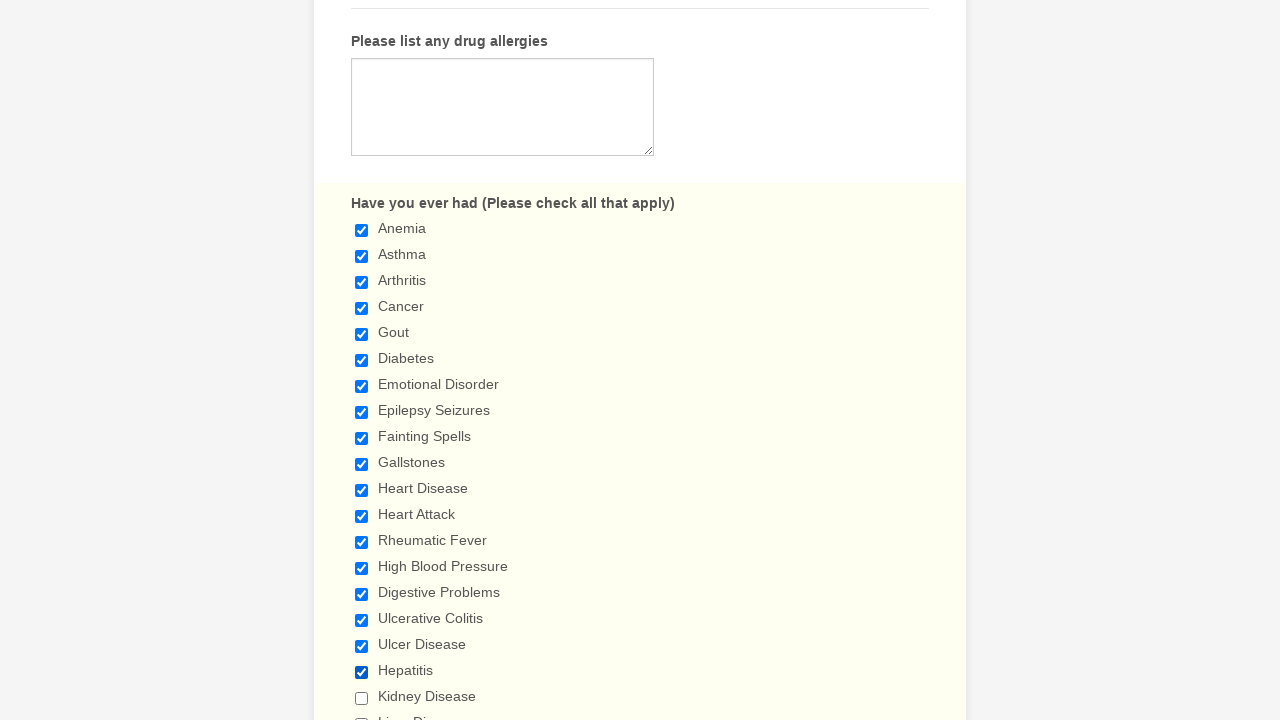

Selected a checkbox at (362, 698) on xpath=//input[@class='form-checkbox'] >> nth=18
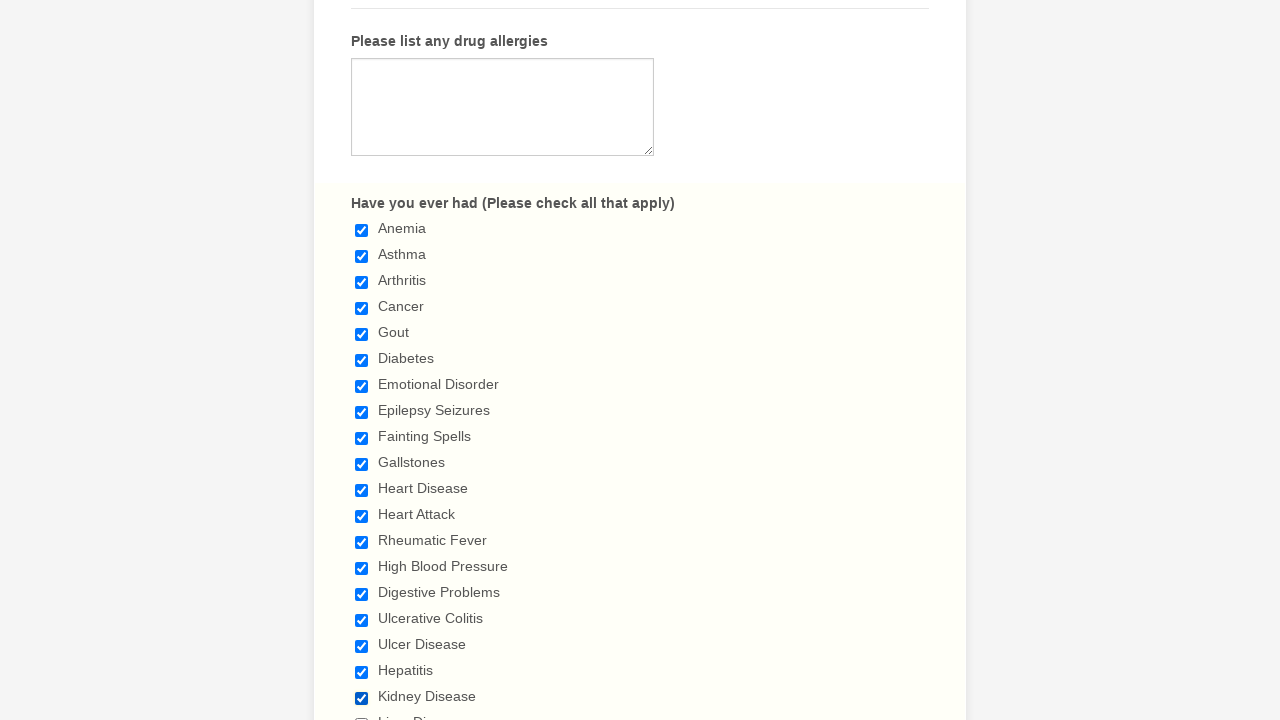

Selected a checkbox at (362, 714) on xpath=//input[@class='form-checkbox'] >> nth=19
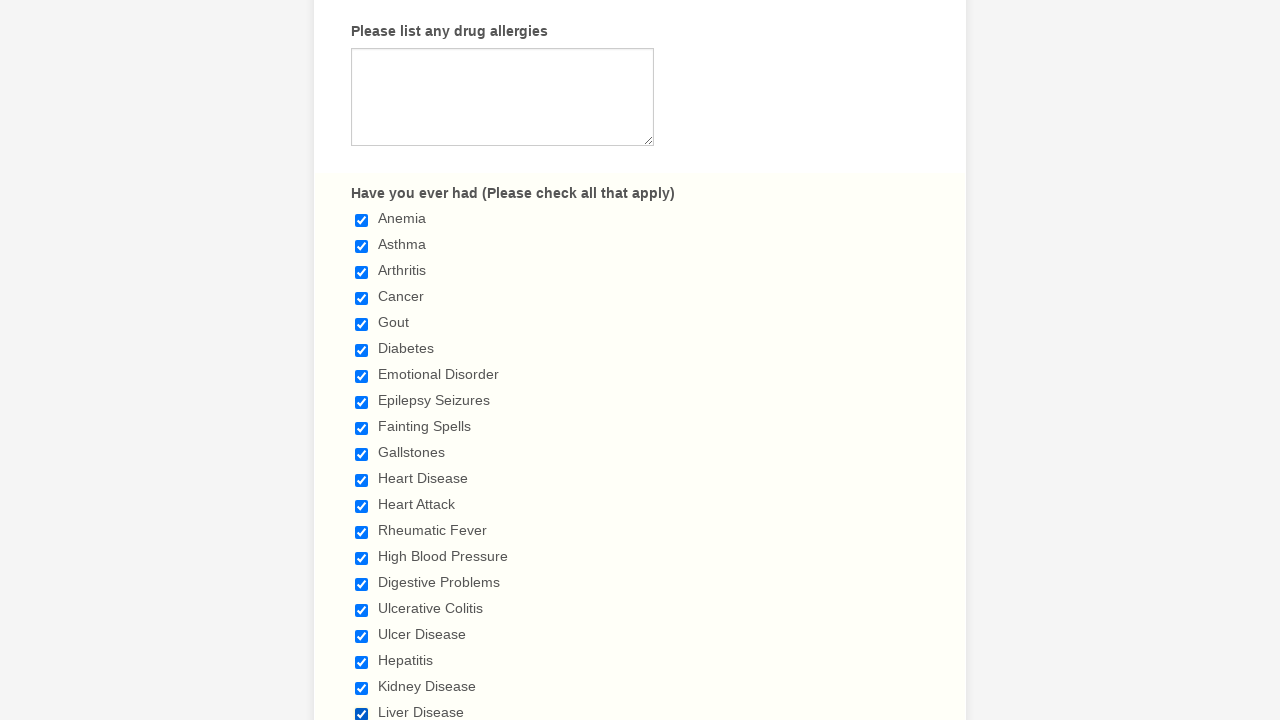

Selected a checkbox at (362, 360) on xpath=//input[@class='form-checkbox'] >> nth=20
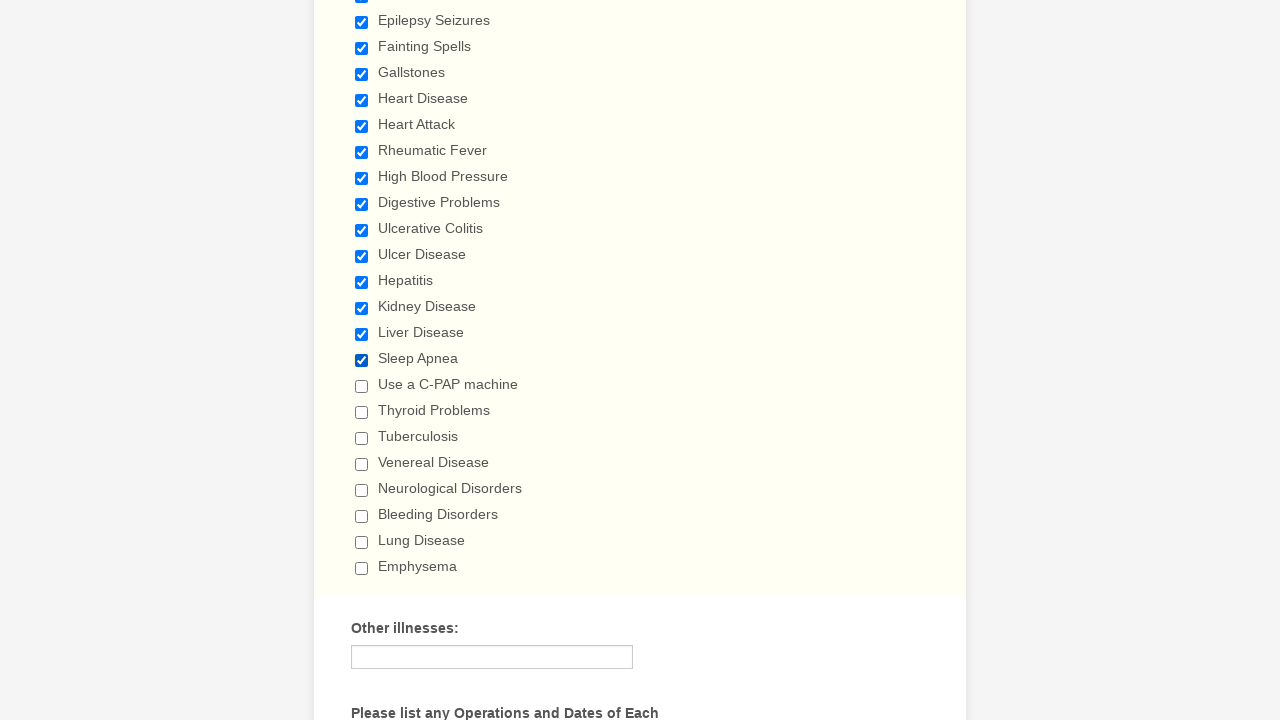

Selected a checkbox at (362, 386) on xpath=//input[@class='form-checkbox'] >> nth=21
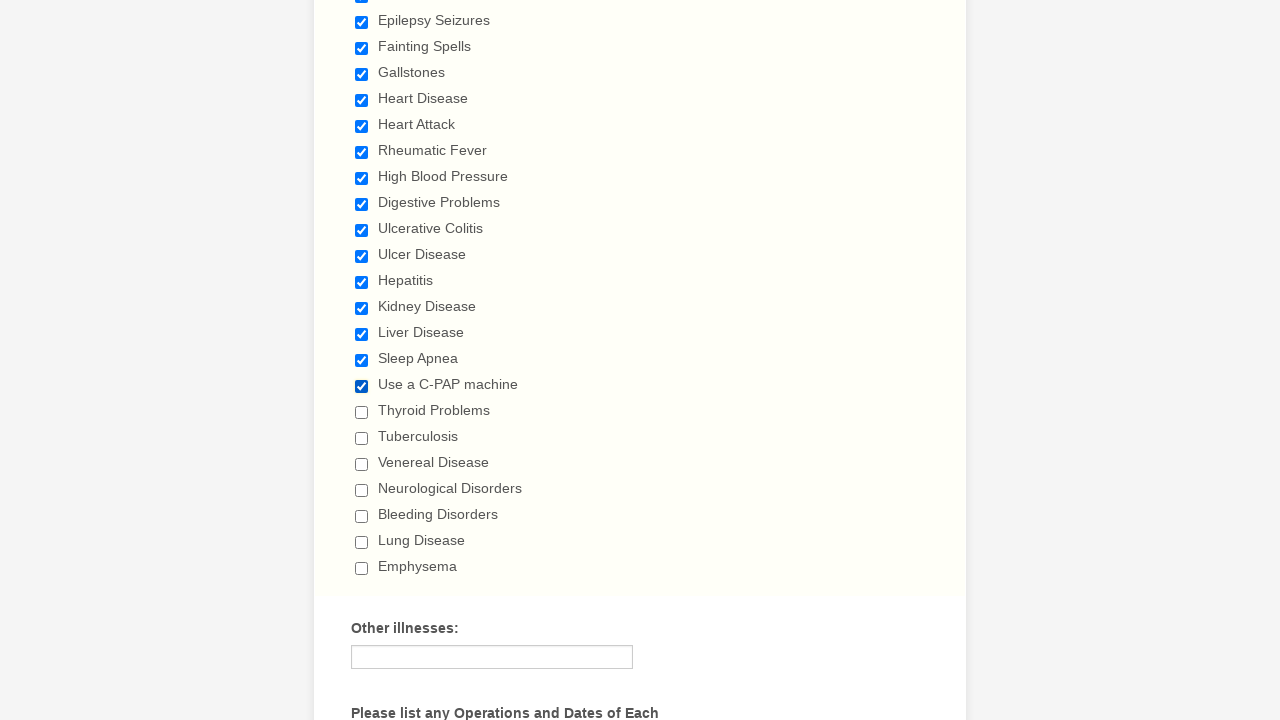

Selected a checkbox at (362, 412) on xpath=//input[@class='form-checkbox'] >> nth=22
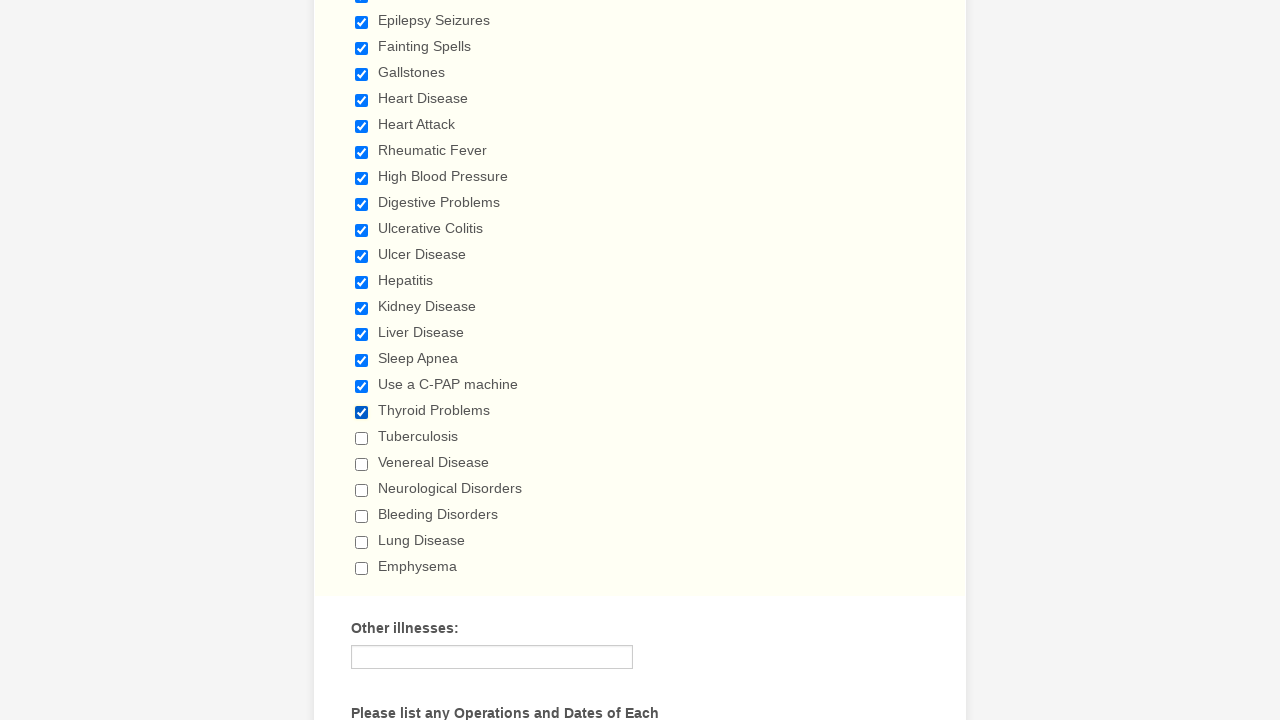

Selected a checkbox at (362, 438) on xpath=//input[@class='form-checkbox'] >> nth=23
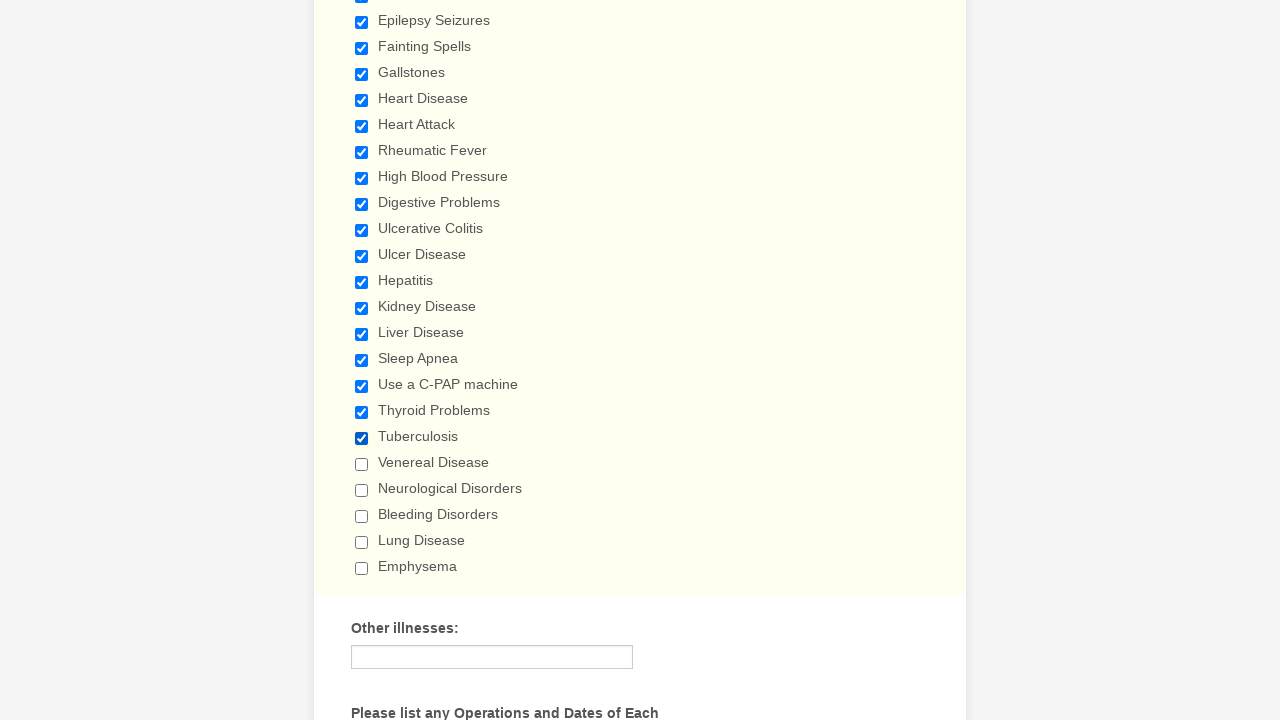

Selected a checkbox at (362, 464) on xpath=//input[@class='form-checkbox'] >> nth=24
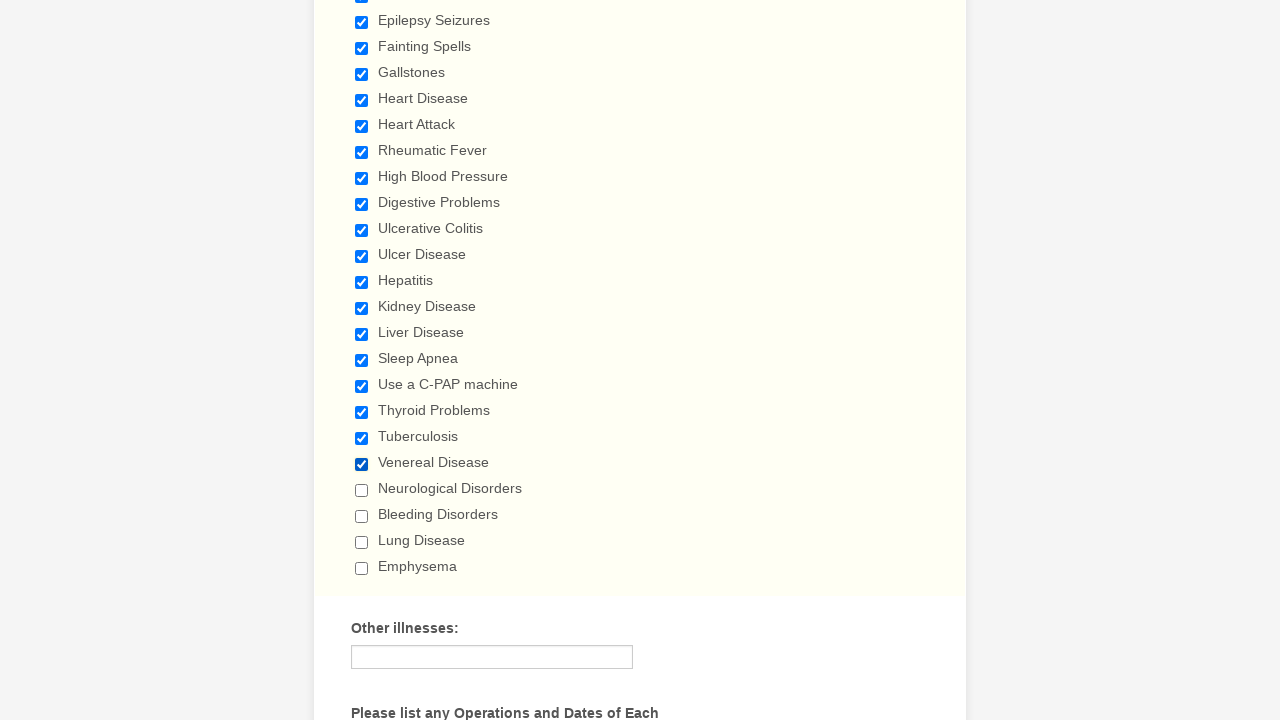

Selected a checkbox at (362, 490) on xpath=//input[@class='form-checkbox'] >> nth=25
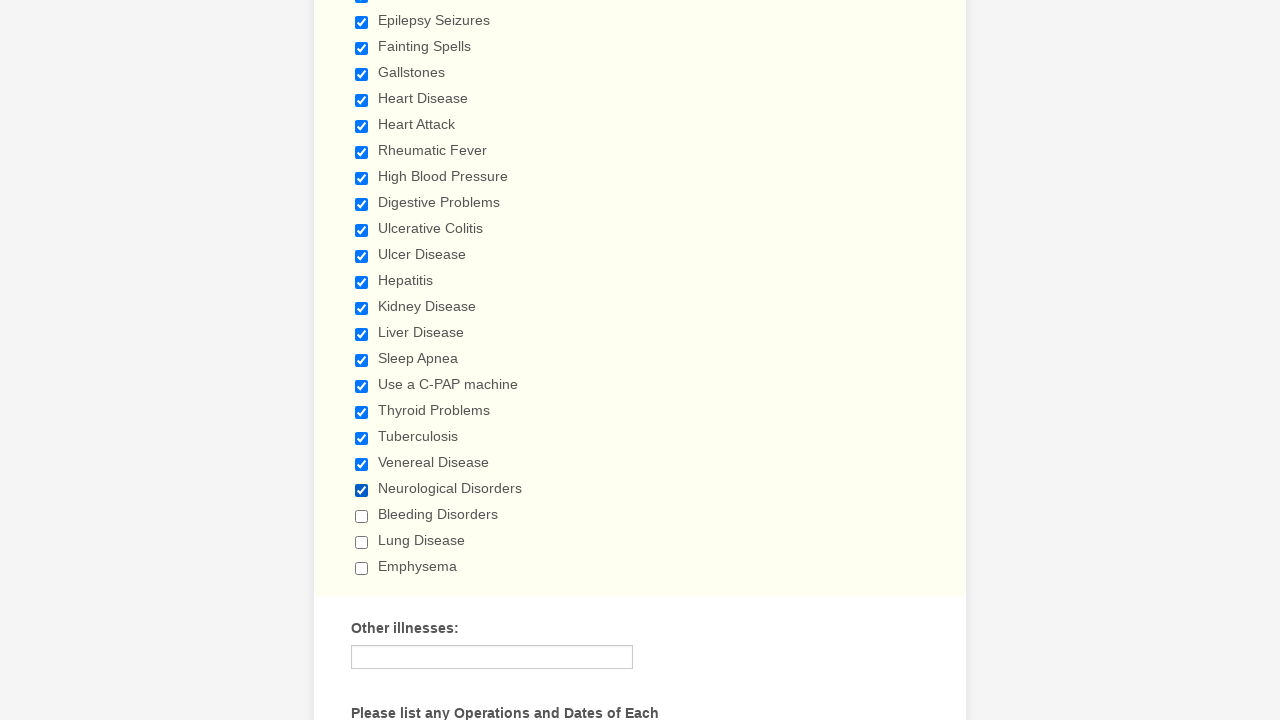

Selected a checkbox at (362, 516) on xpath=//input[@class='form-checkbox'] >> nth=26
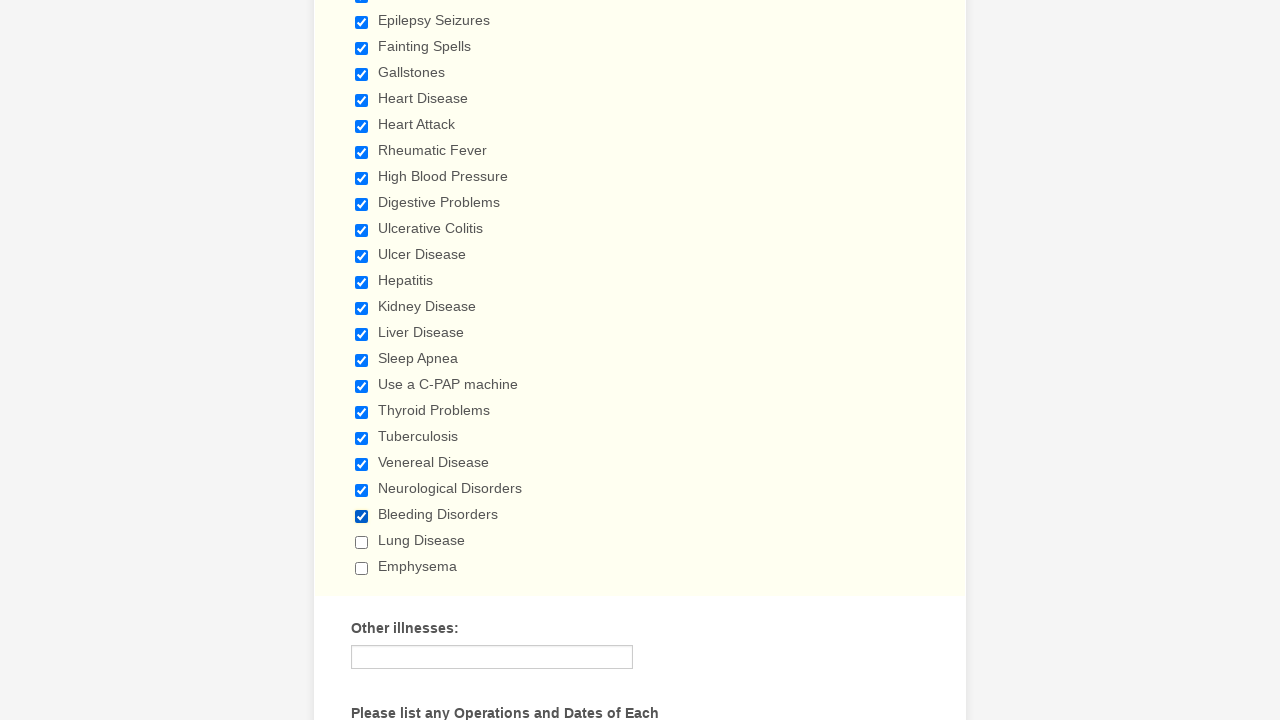

Selected a checkbox at (362, 542) on xpath=//input[@class='form-checkbox'] >> nth=27
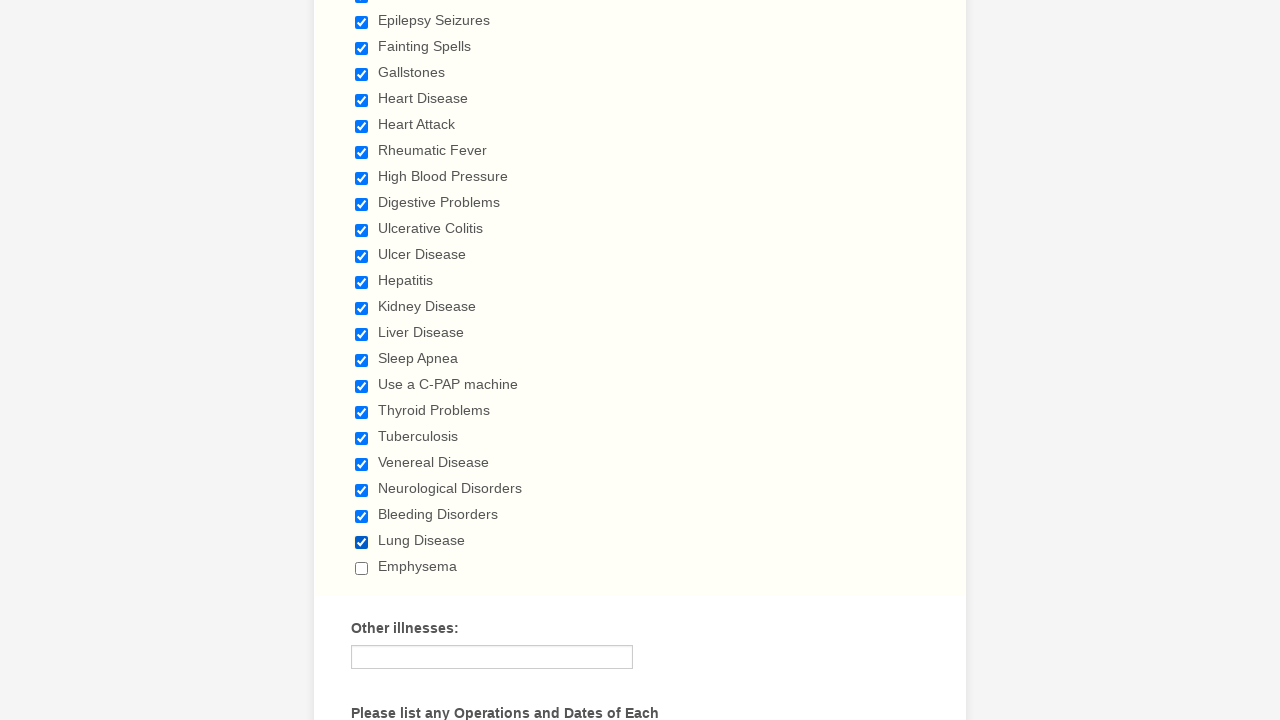

Selected a checkbox at (362, 568) on xpath=//input[@class='form-checkbox'] >> nth=28
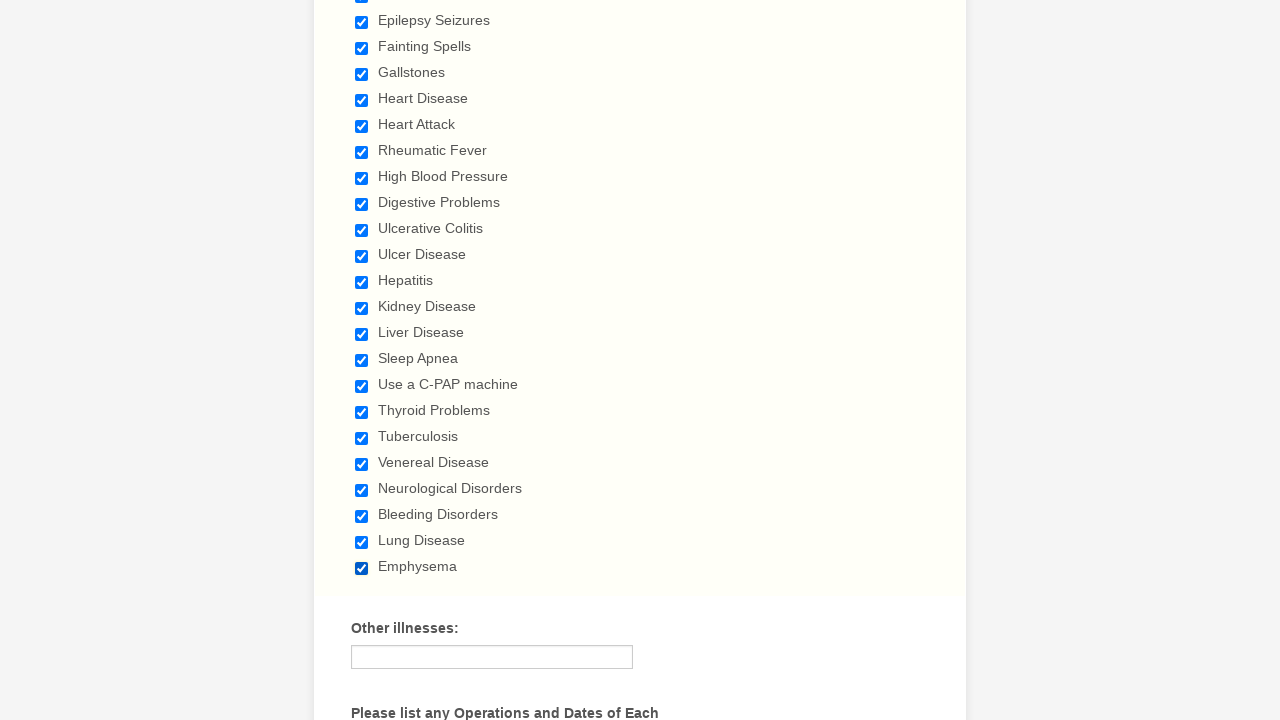

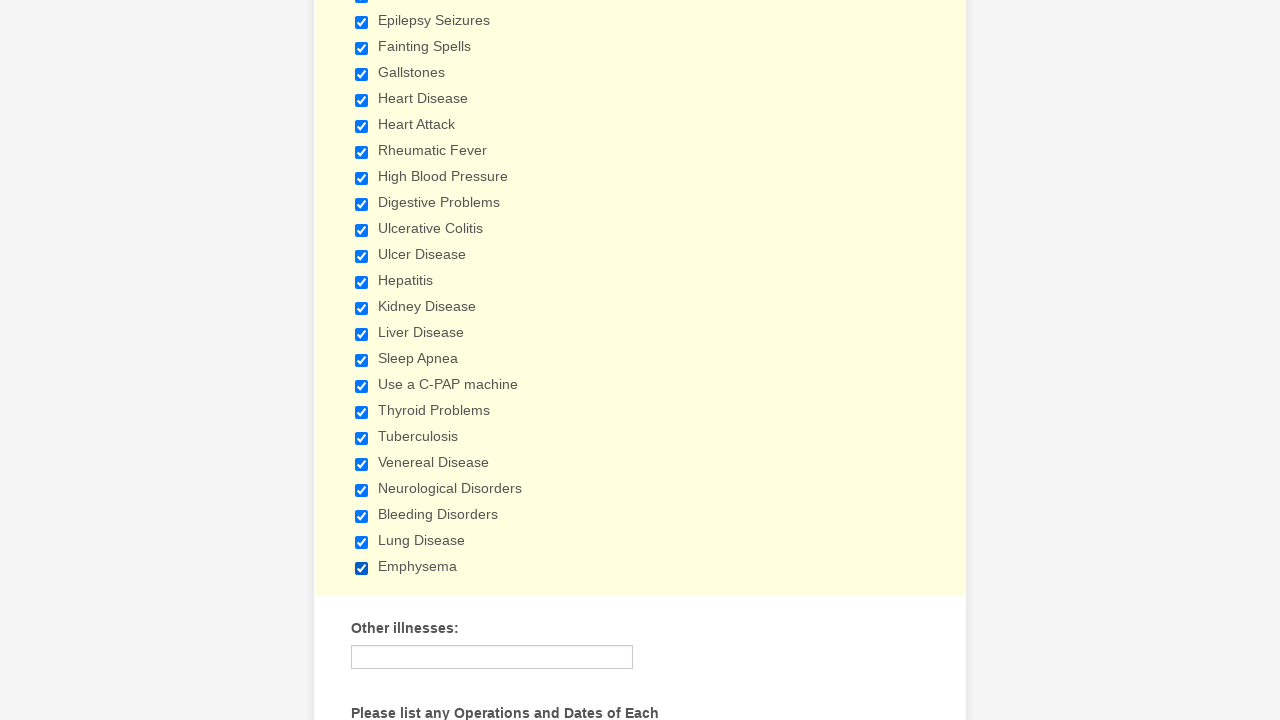